Tests file upload functionality on a jQuery File Upload demo page by selecting a file through the file input element

Starting URL: https://blueimp.github.io/jQuery-File-Upload/

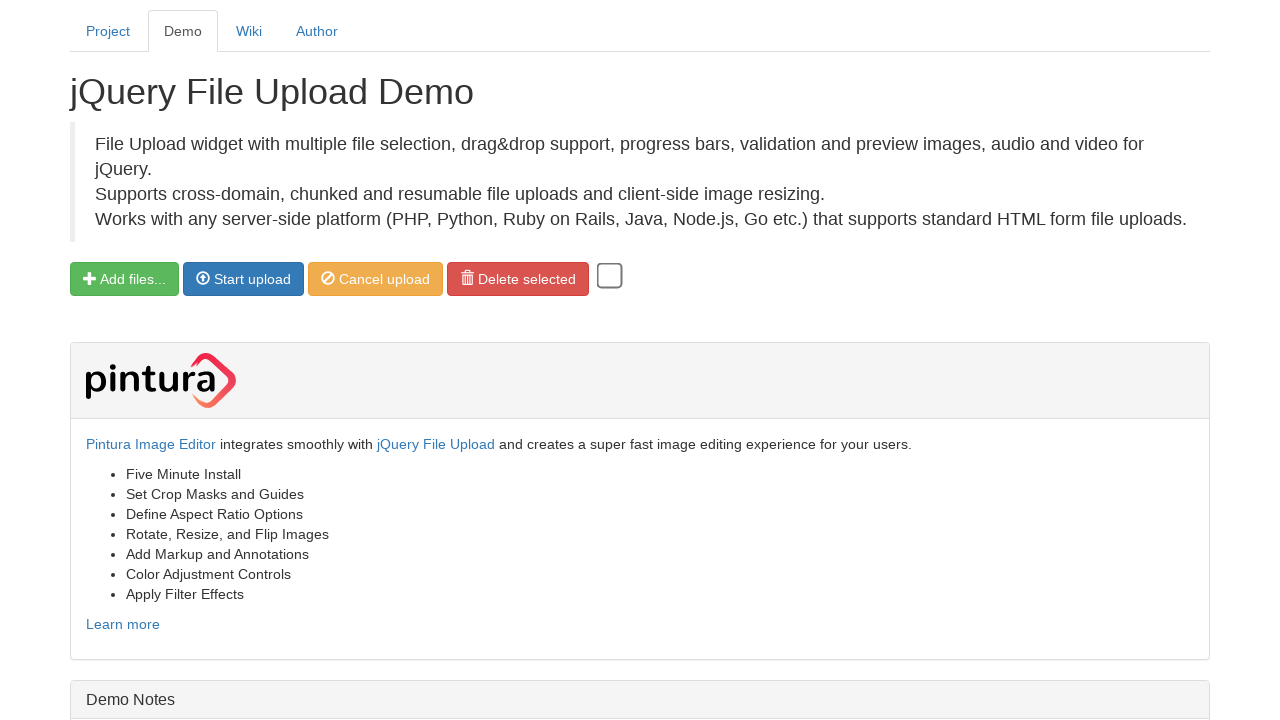

Created temporary test file for upload
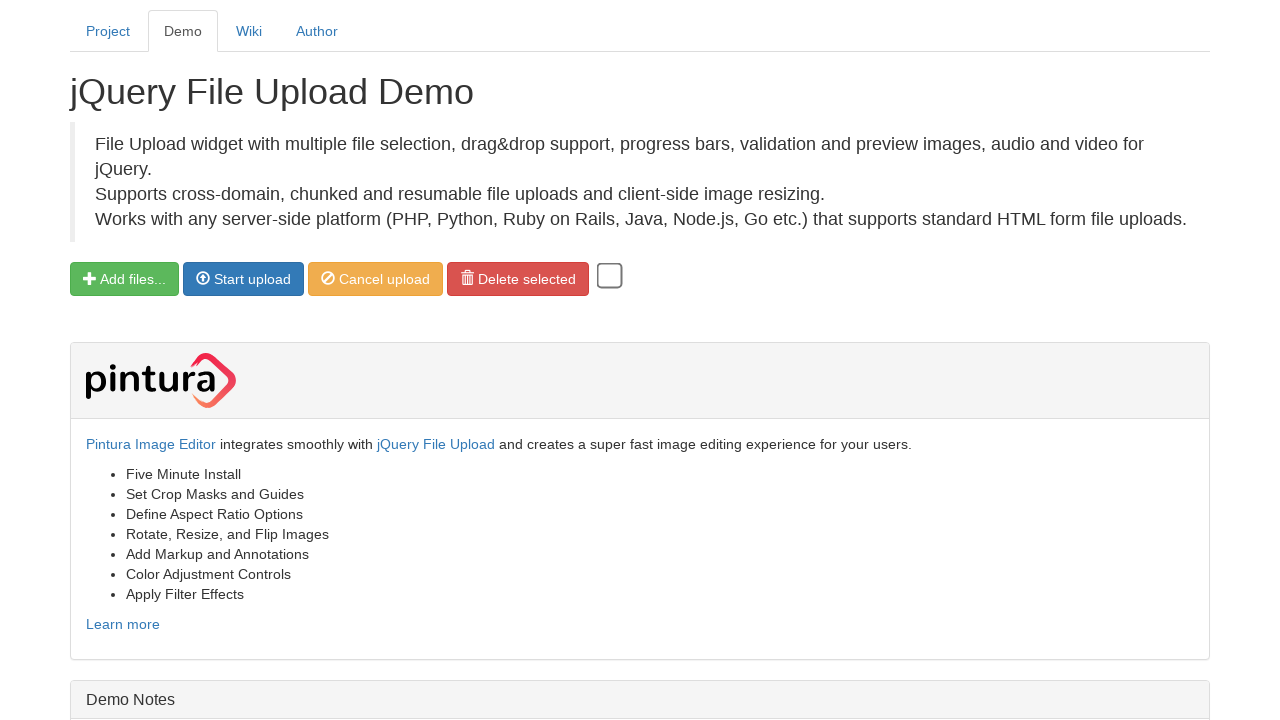

File input element is available on the page
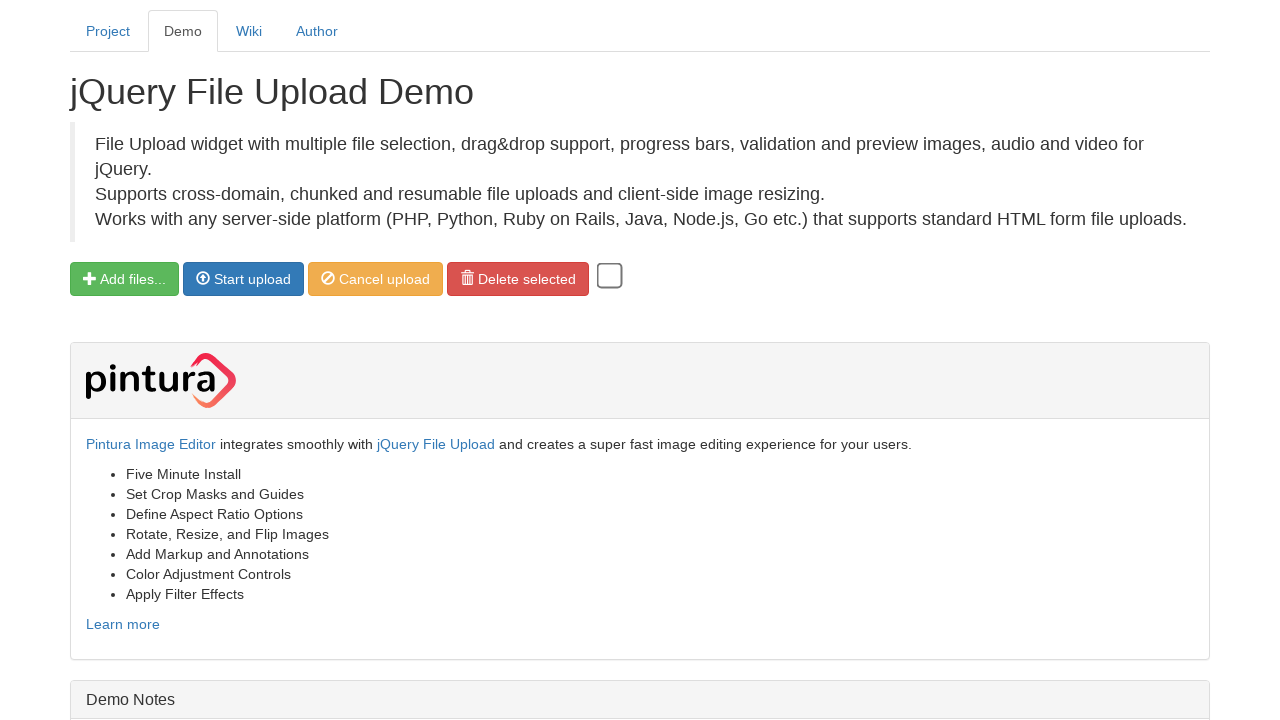

Selected test file through file input element
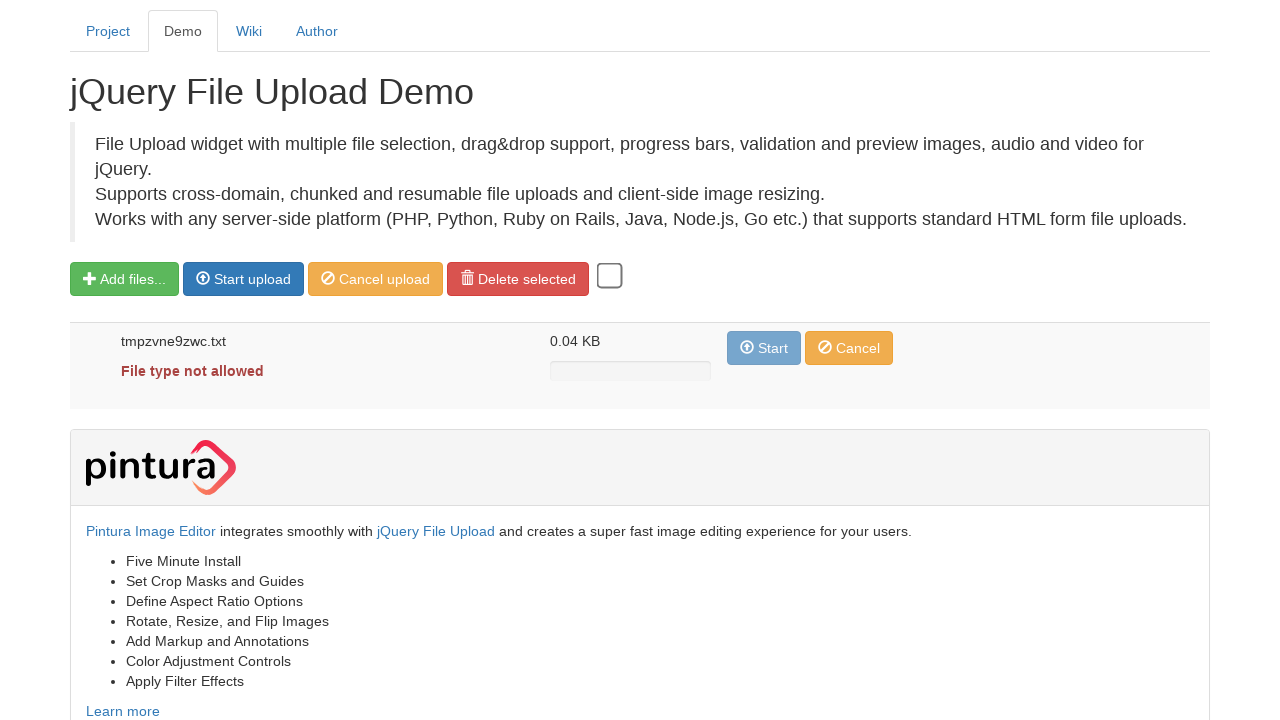

Cleaned up temporary test file
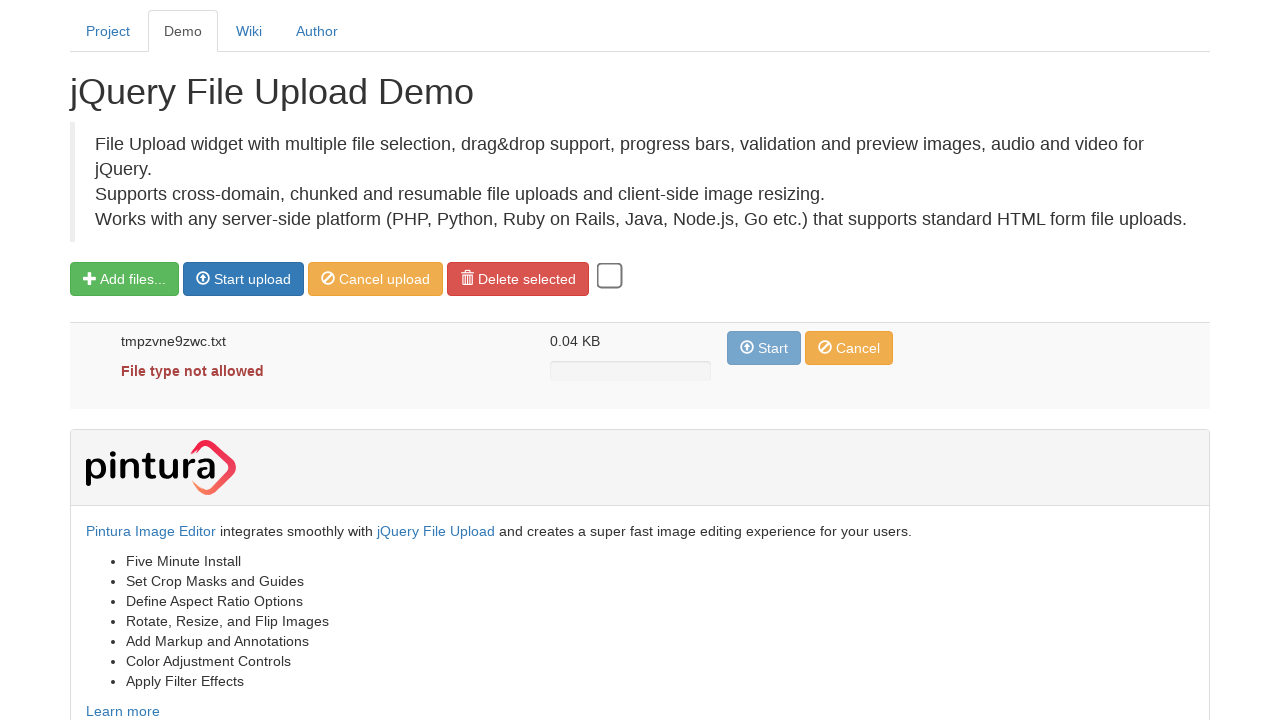

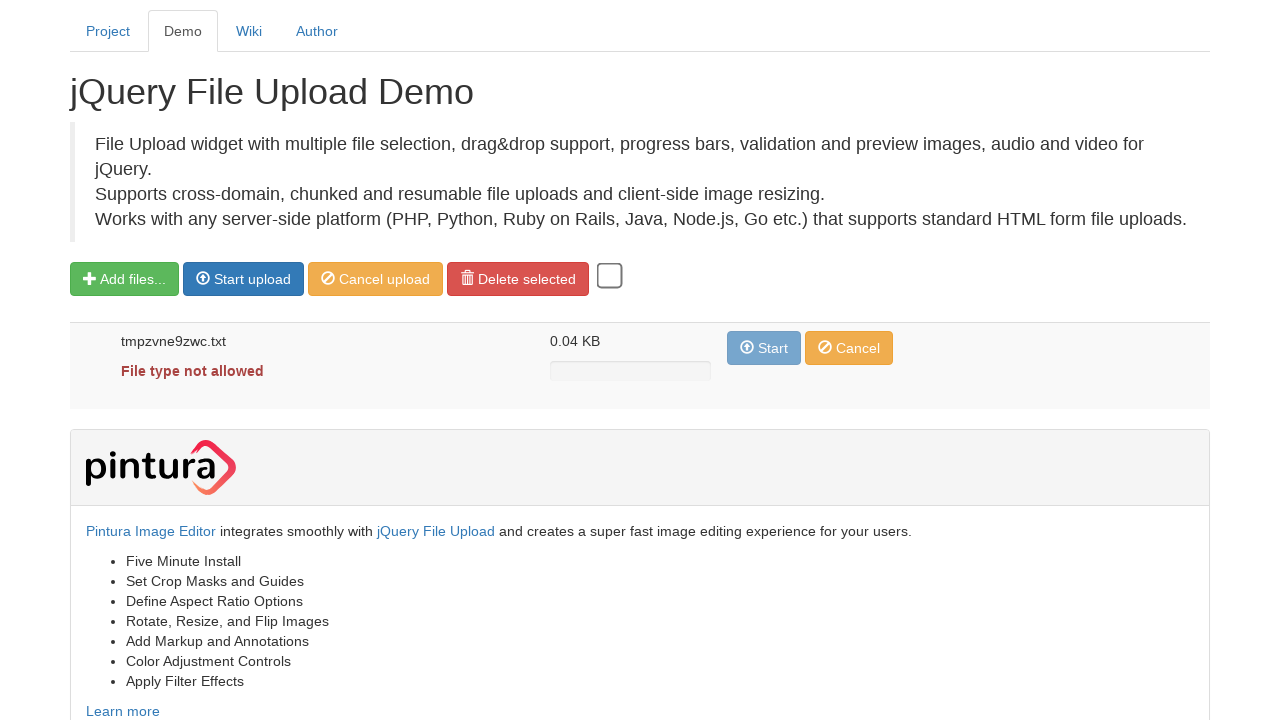